Tests a wait/verify interaction by clicking a verify button and checking that a success message appears

Starting URL: http://suninjuly.github.io/wait2.html

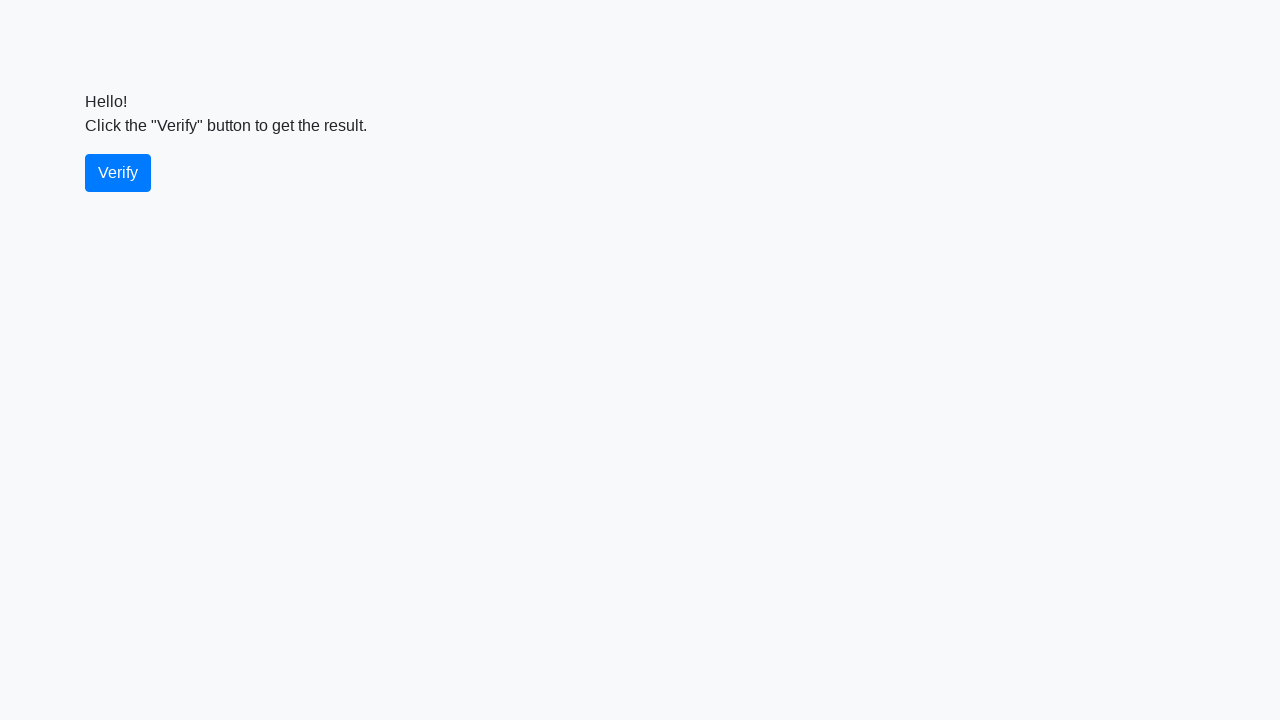

Clicked verify button at (118, 173) on #verify
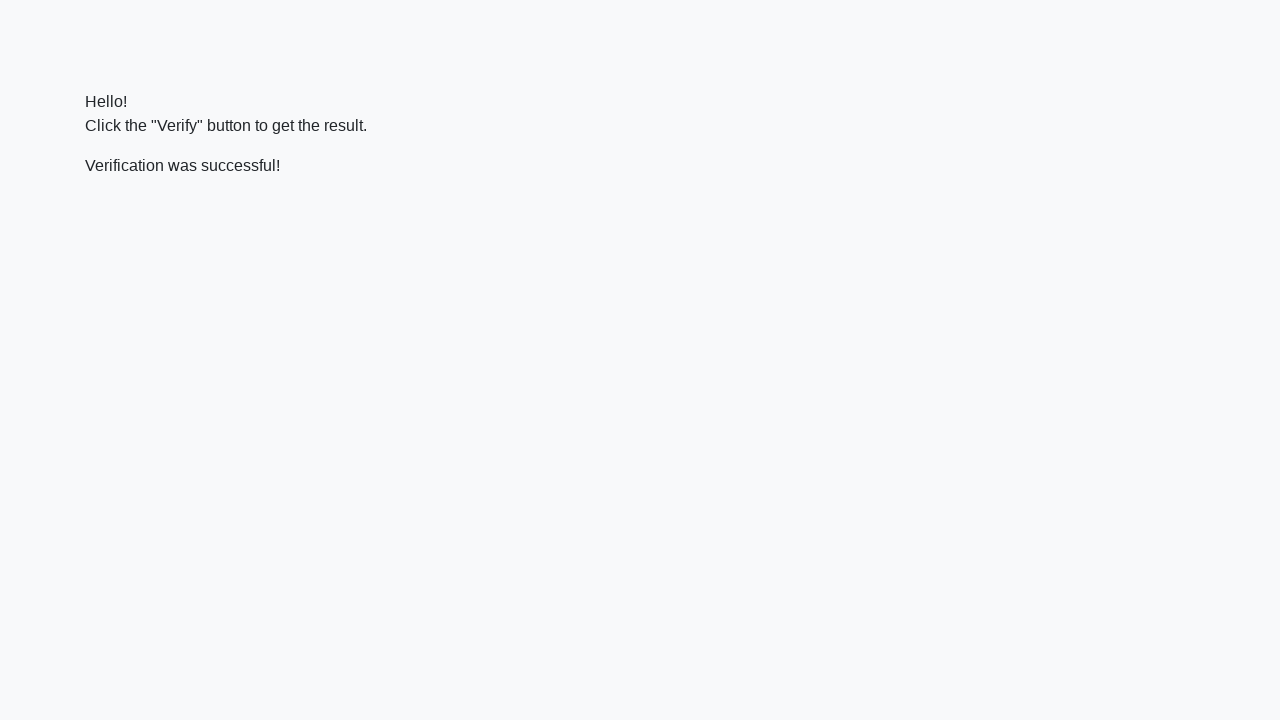

Located verify message element
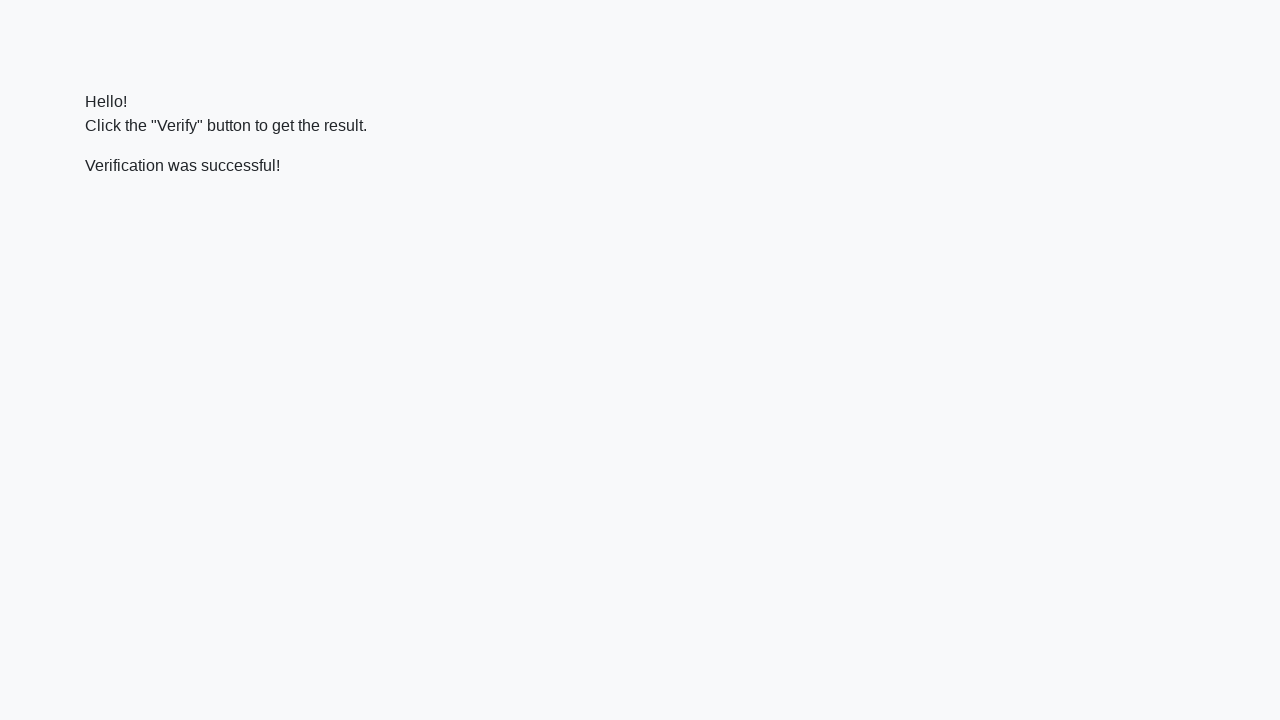

Success message appeared
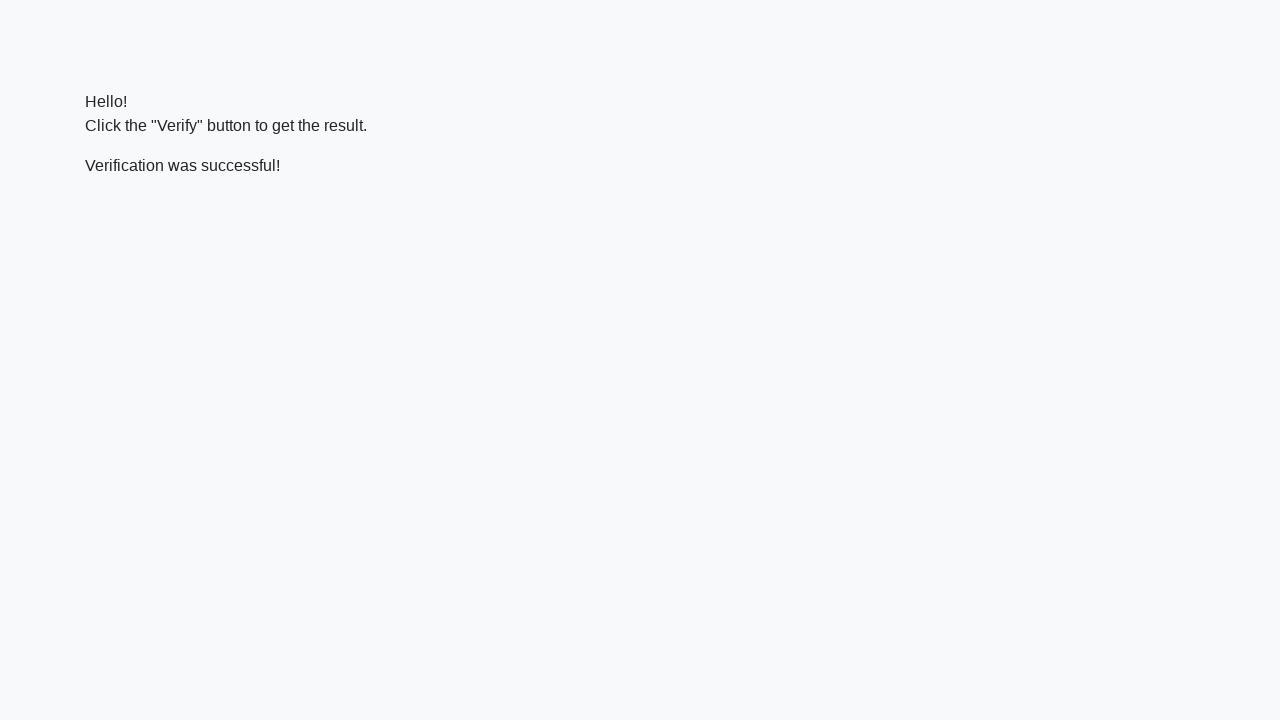

Verified success message contains 'successful'
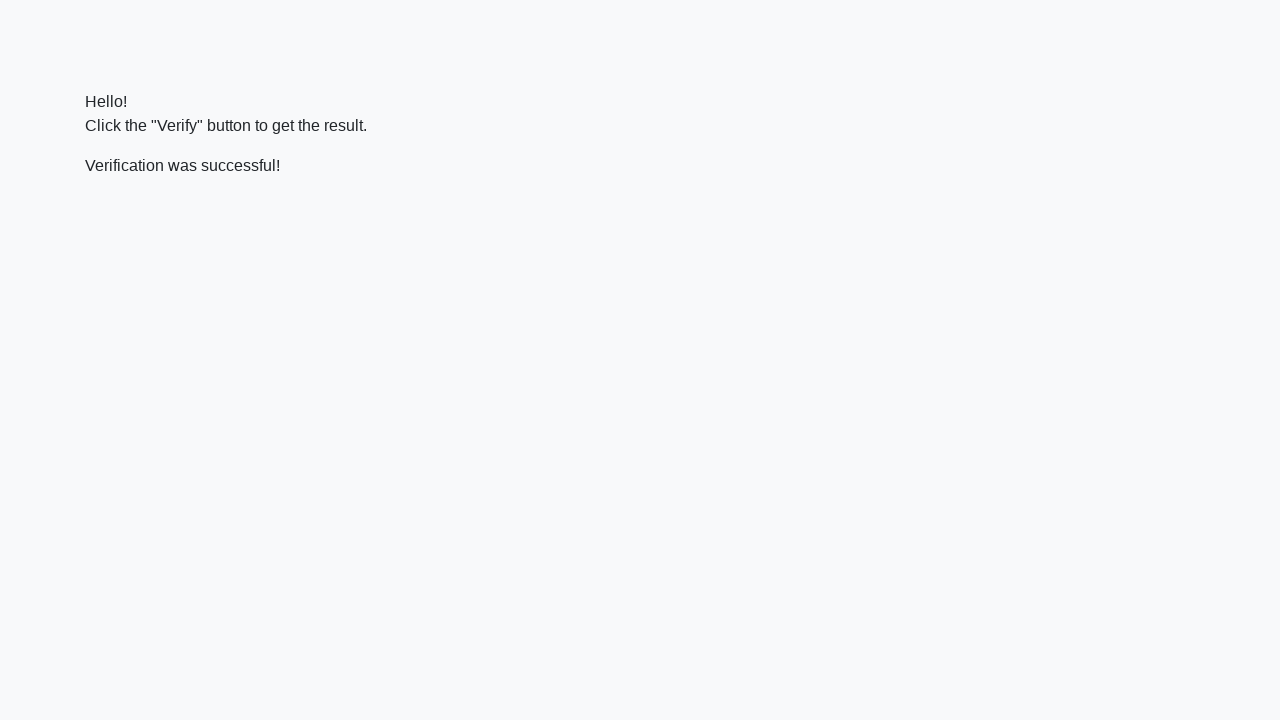

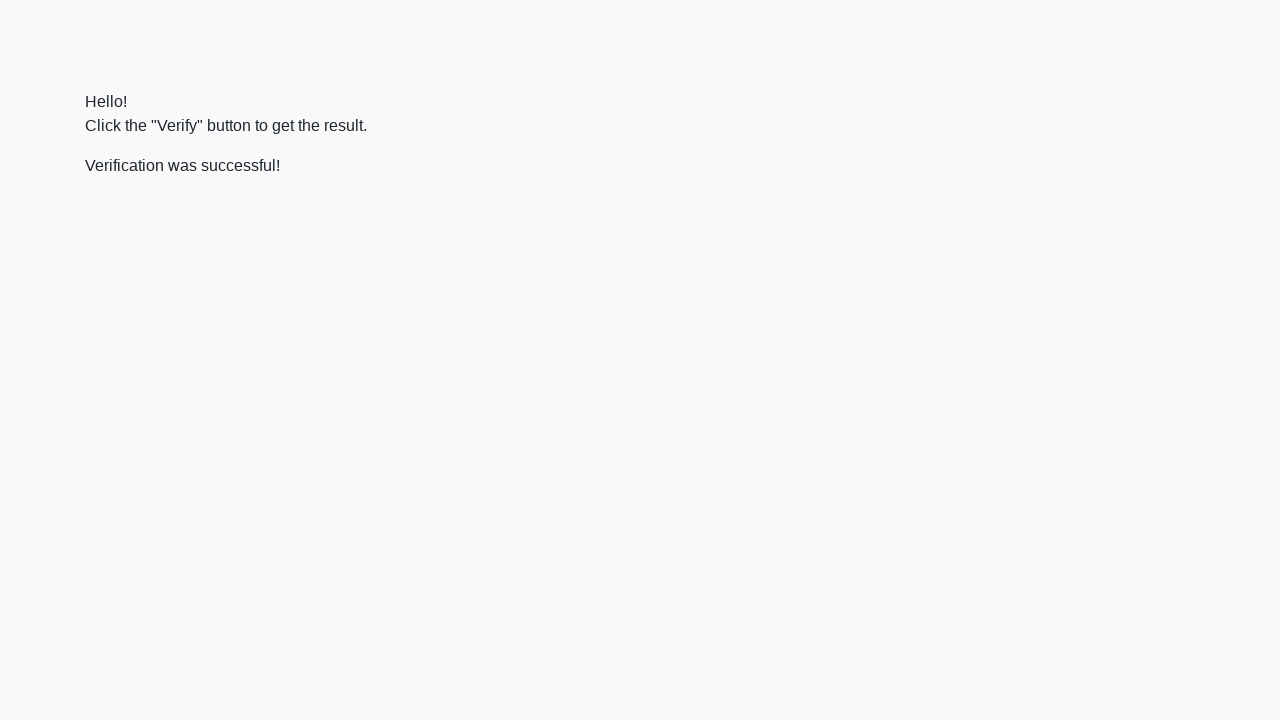